Tests tooltip display functionality by hovering over an age input field and verifying the tooltip text appears

Starting URL: https://automationfc.github.io/jquery-tooltip/

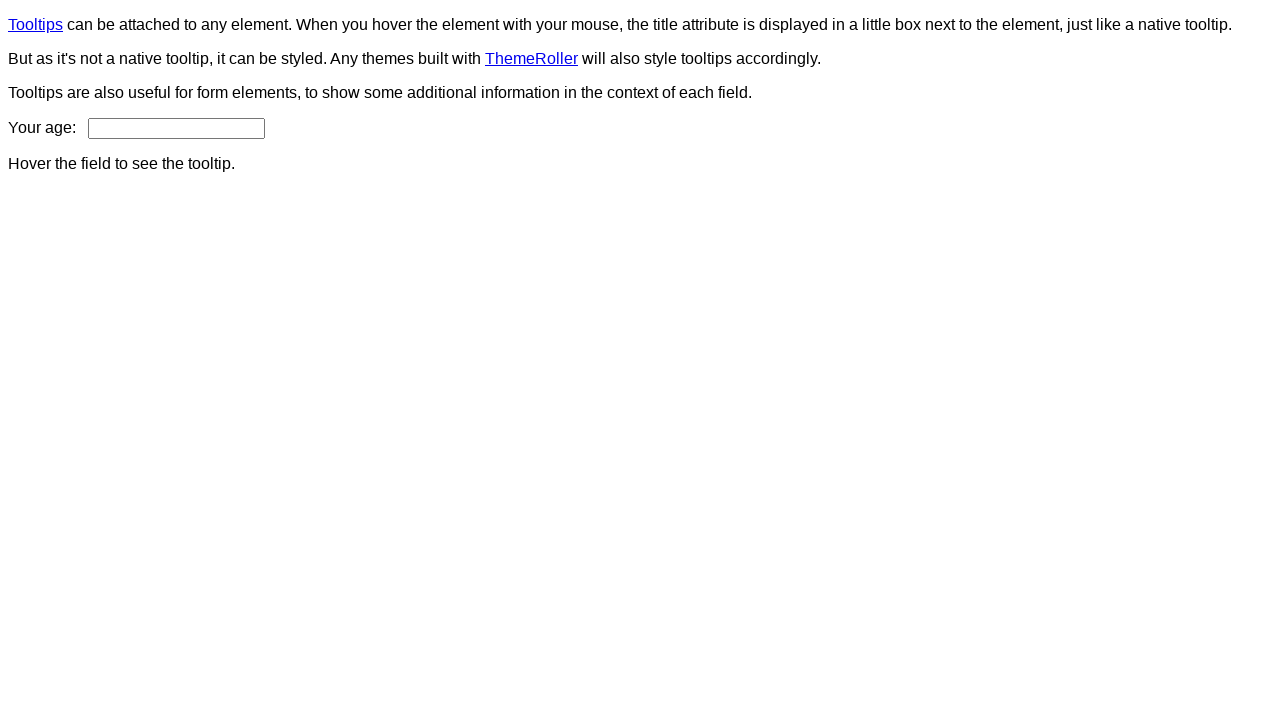

Hovered over age input field to trigger tooltip at (176, 128) on input#age
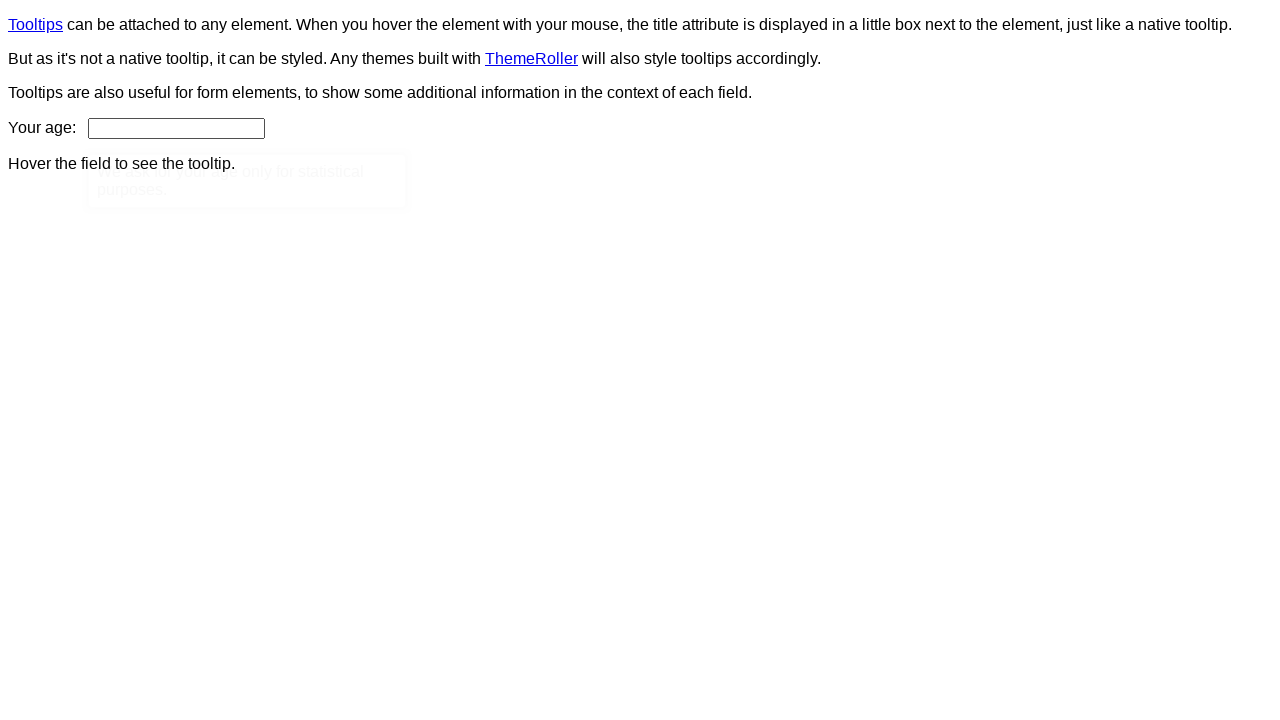

Tooltip appeared and became visible
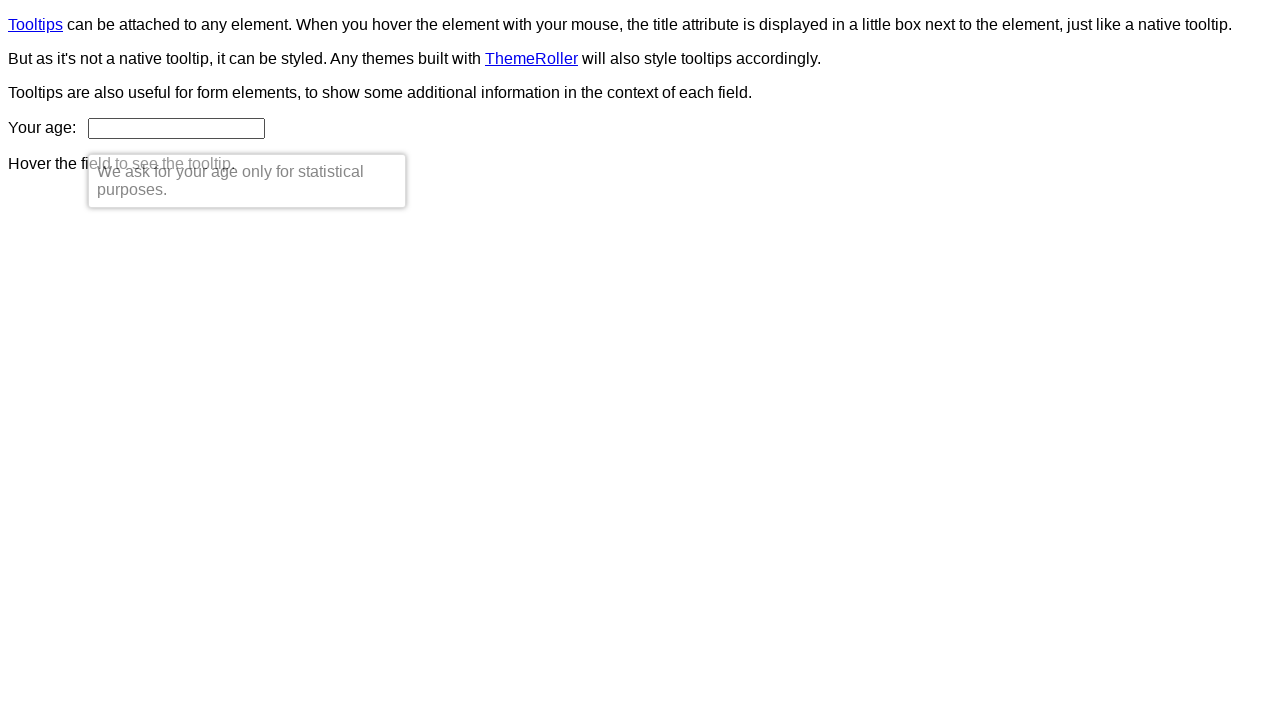

Retrieved tooltip text content
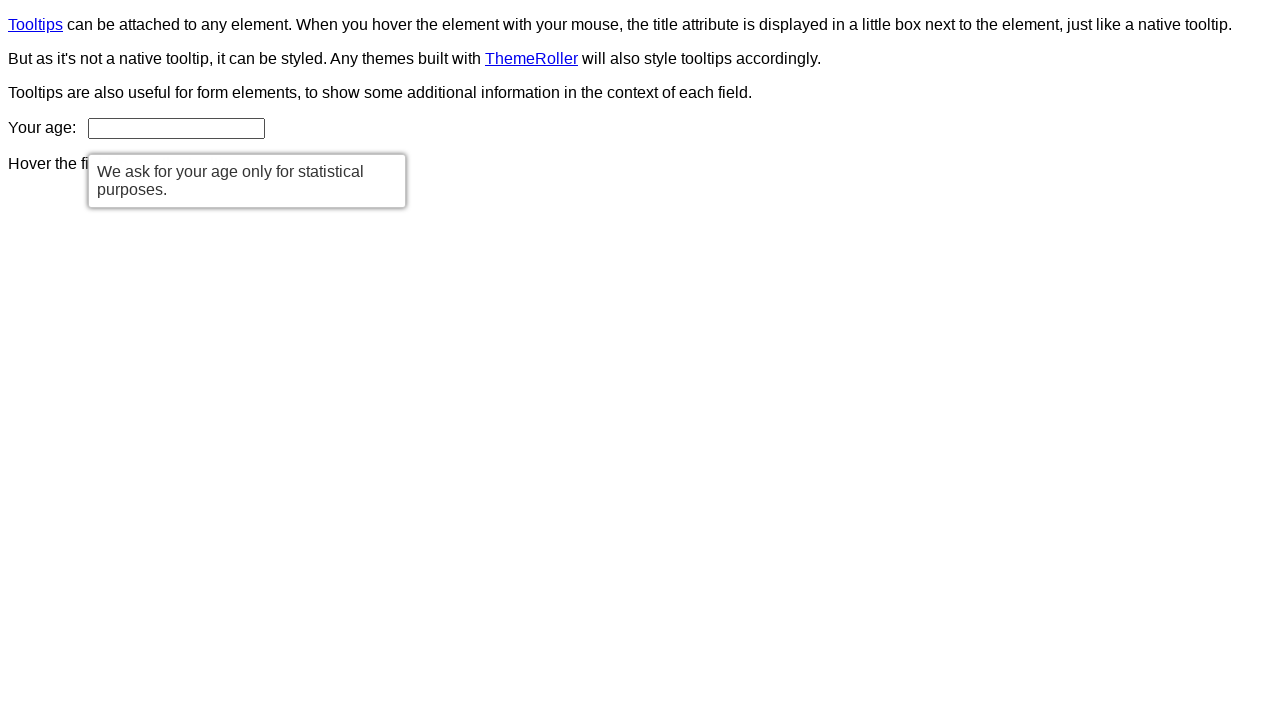

Verified tooltip text matches expected value: 'We ask for your age only for statistical purposes.'
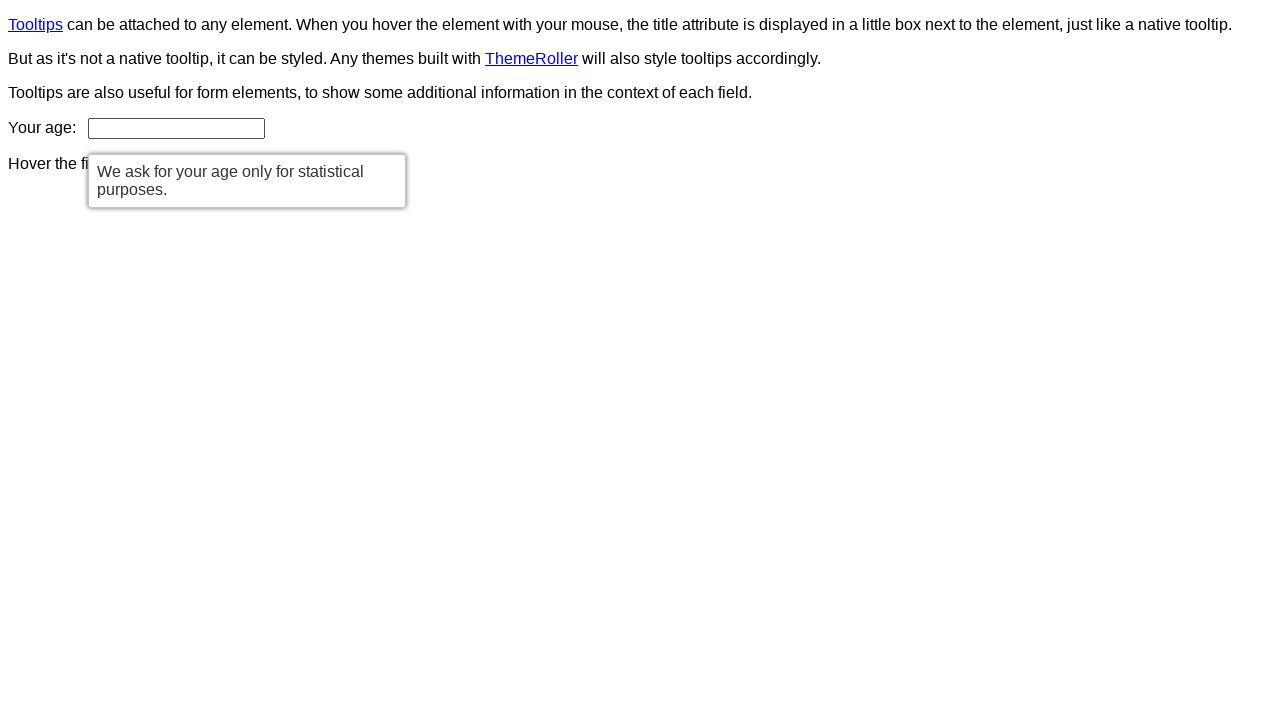

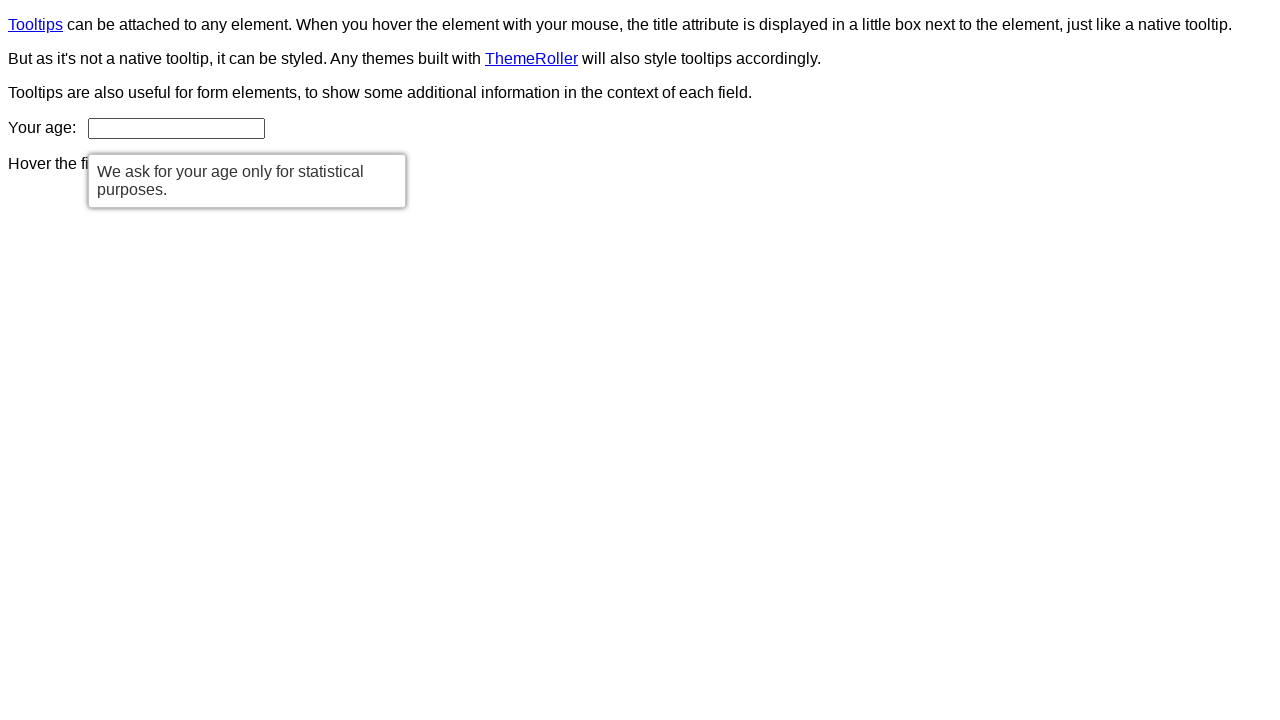